Tests a web form by filling in text input, password, textarea, dropdown, datalist fields, and adjusting a slider

Starting URL: https://www.selenium.dev/selenium/web/web-form.html

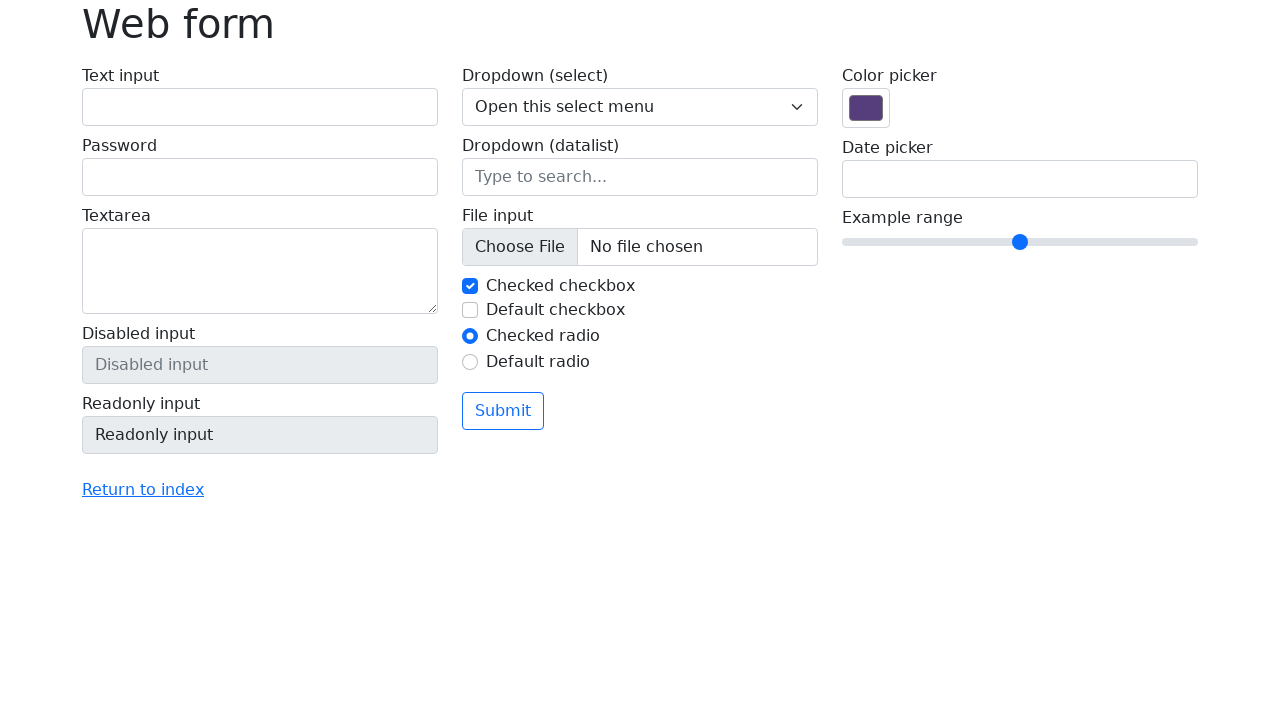

Filled text input field with 'Joseph' on #my-text-id
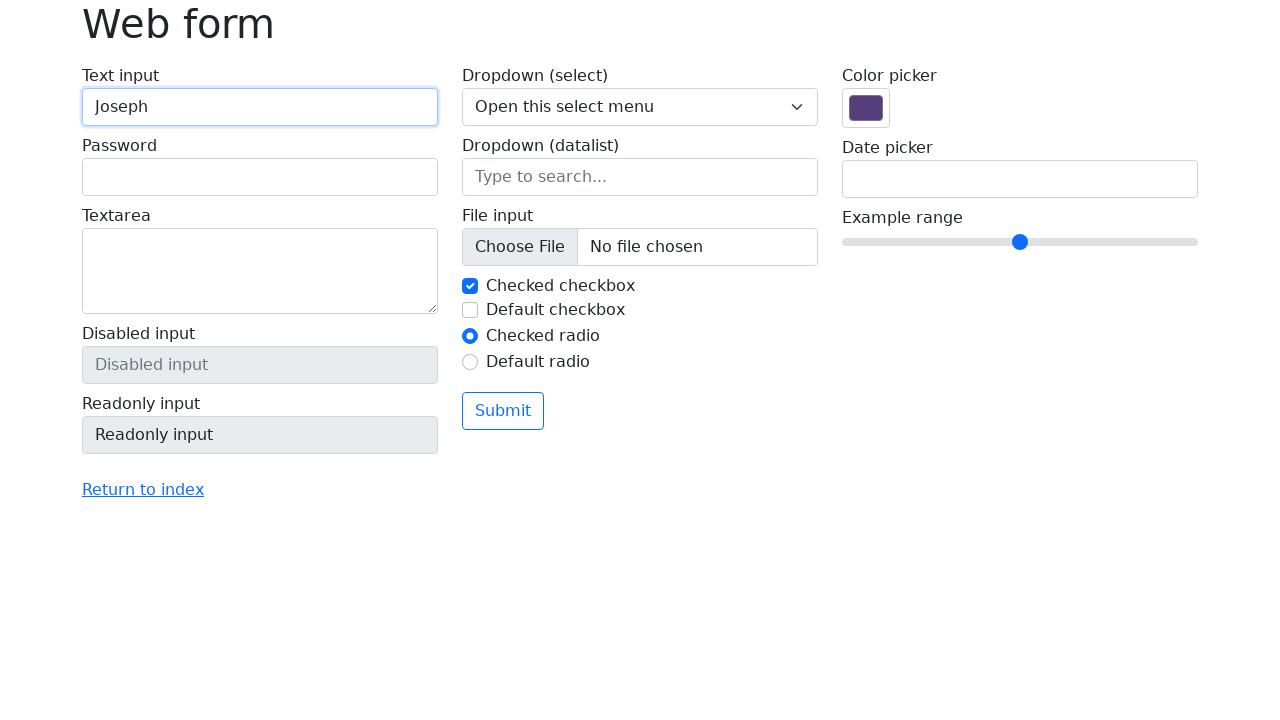

Filled password field with 'mysecret Password' on input[name='my-password']
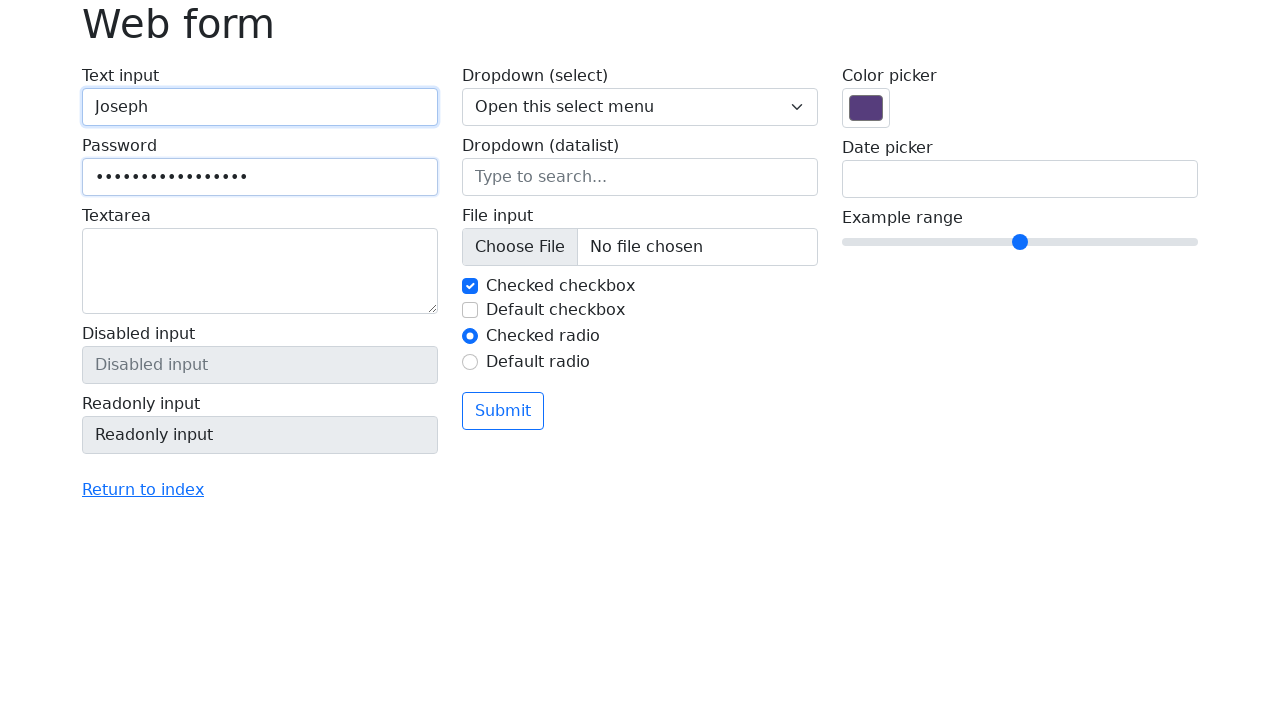

Filled textarea with 'Welcome everyone' on textarea[name='my-textarea']
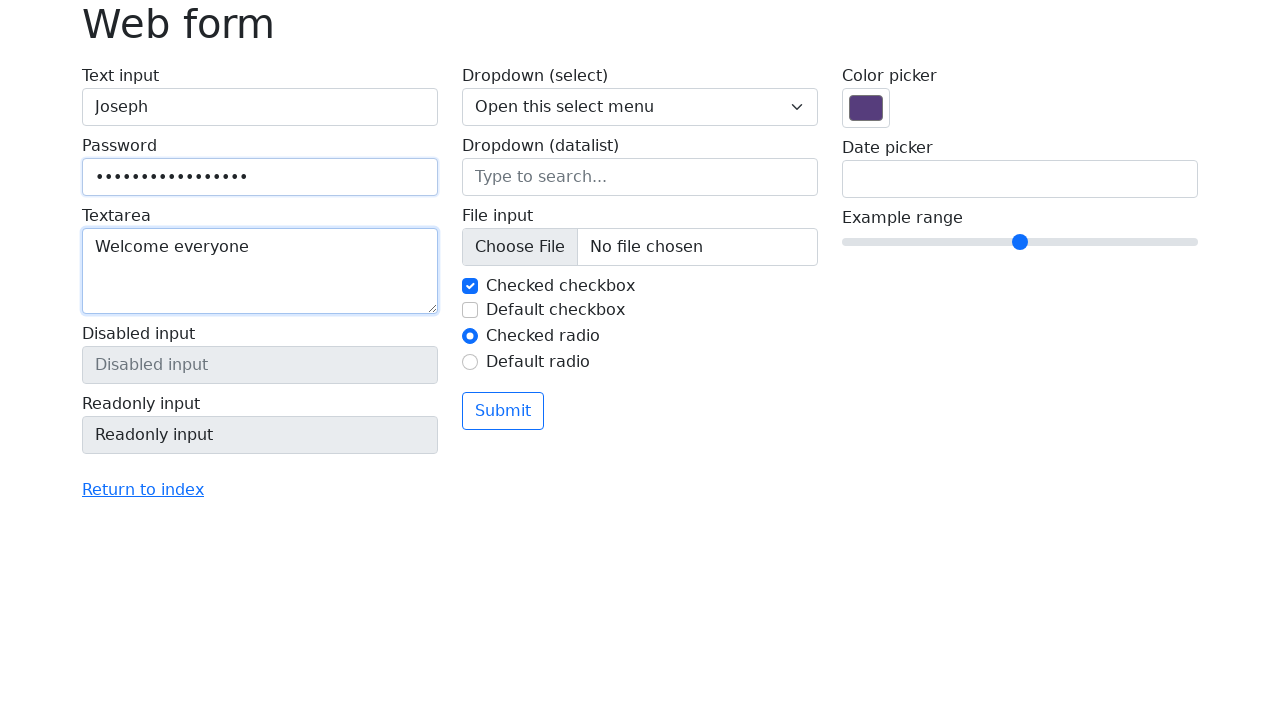

Selected 'Two' from dropdown menu on select[name='my-select']
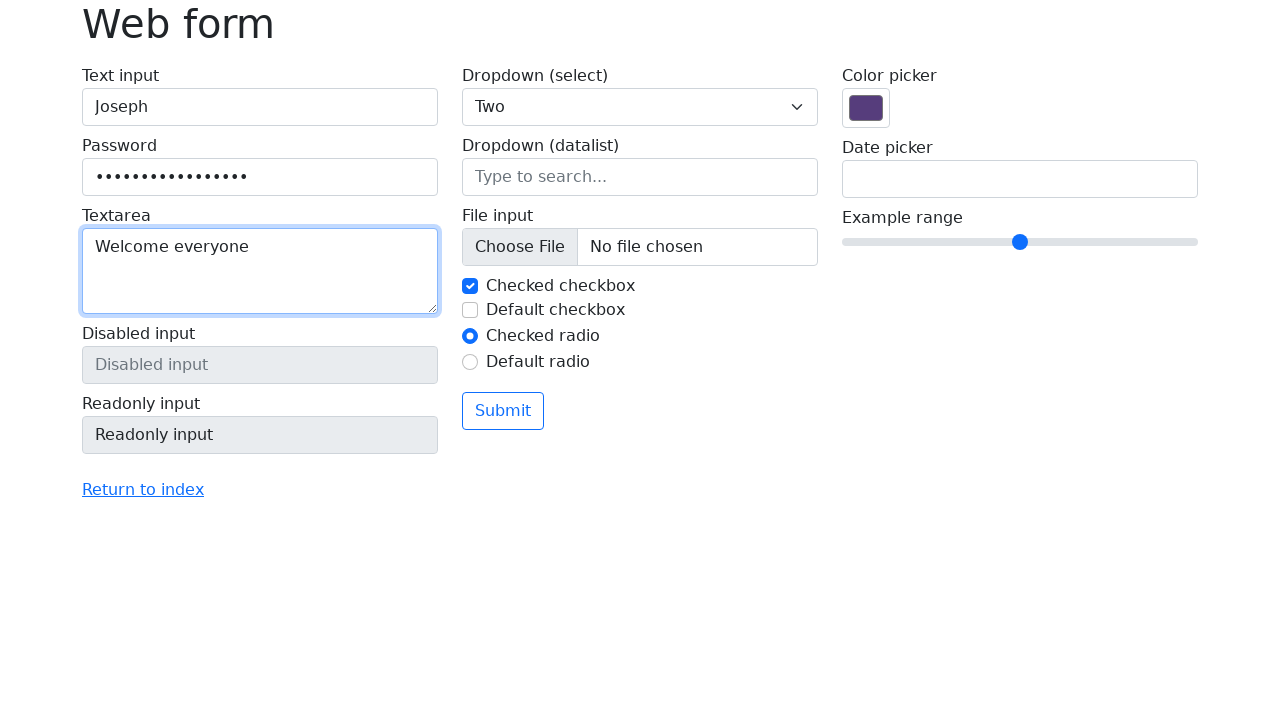

Filled datalist input with 'Chicago' on input[name='my-datalist']
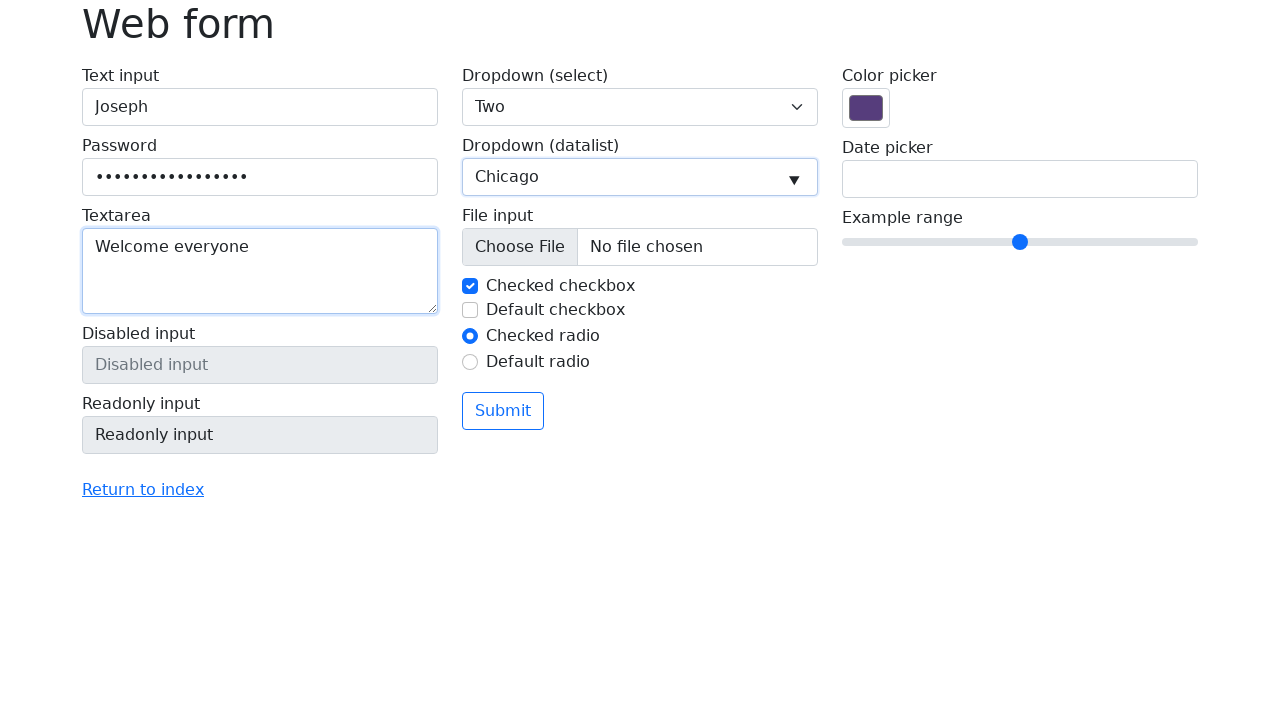

Adjusted slider to value 0
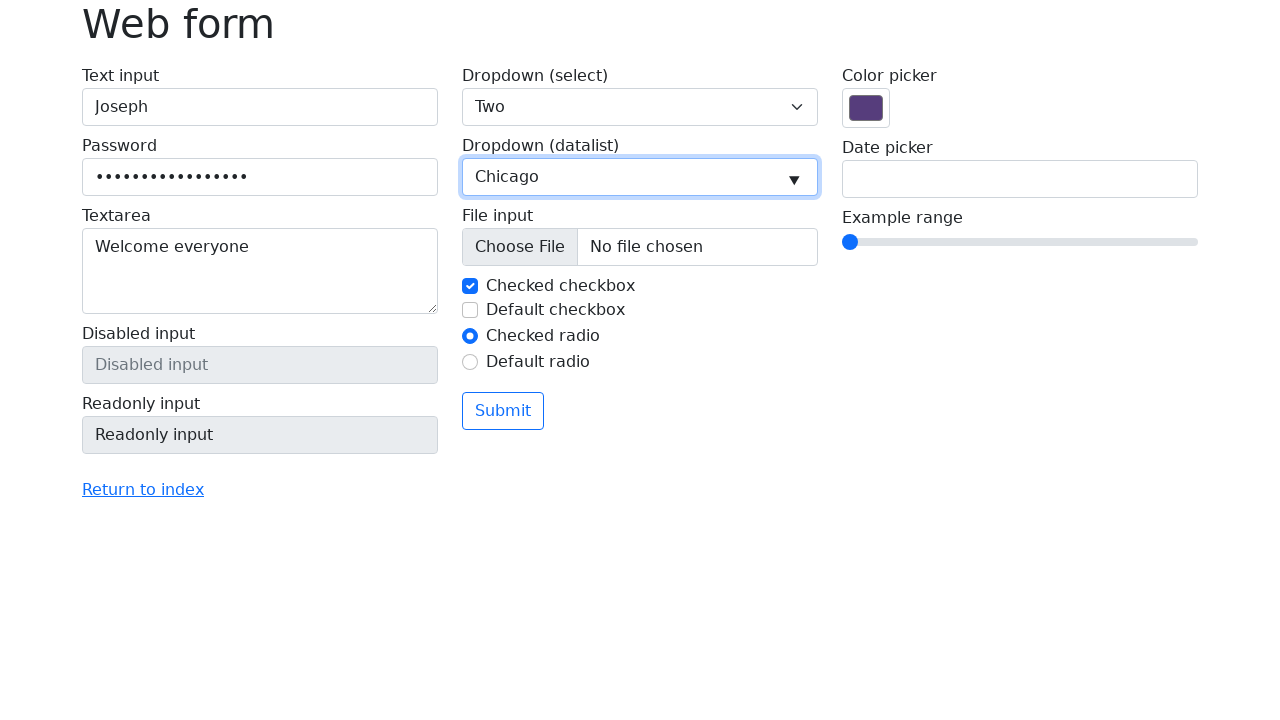

Waited 2 seconds to observe form results
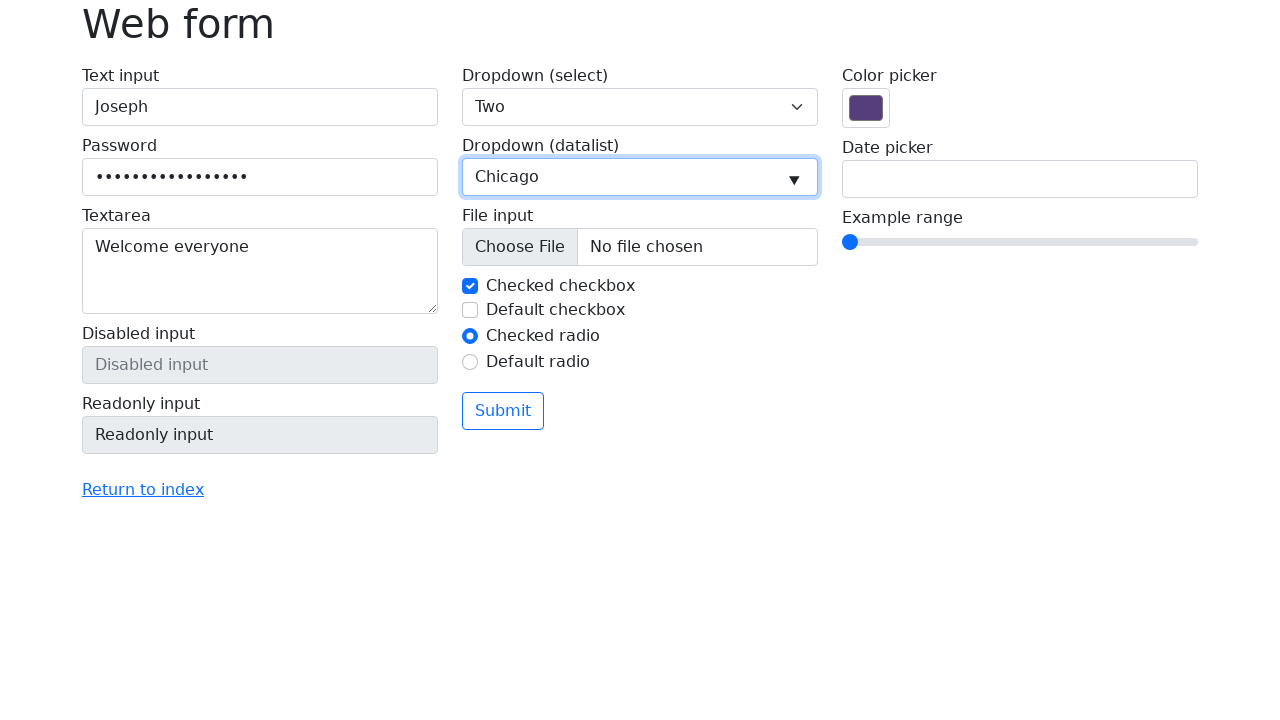

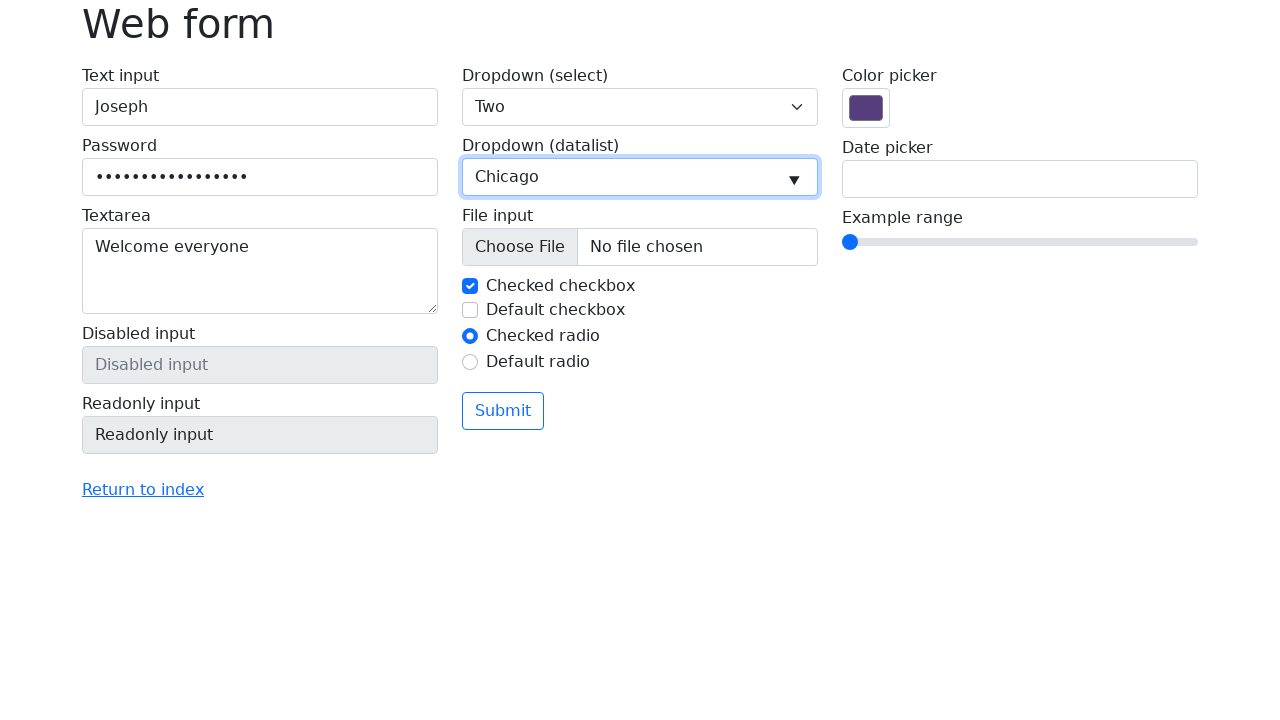